Tests JavaScript alert handling by clicking a button that triggers an alert and accepting it

Starting URL: http://www.tizag.com/javascriptT/javascriptalert.php

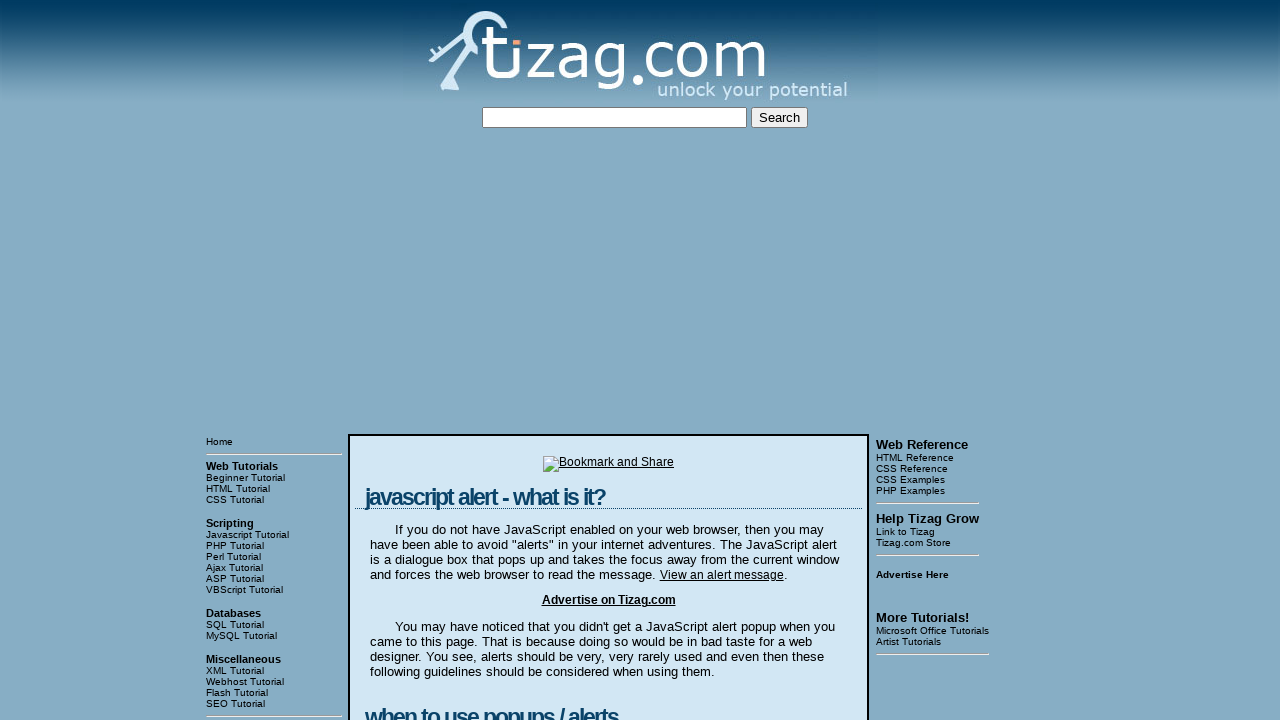

Set up dialog handler to accept JavaScript alerts
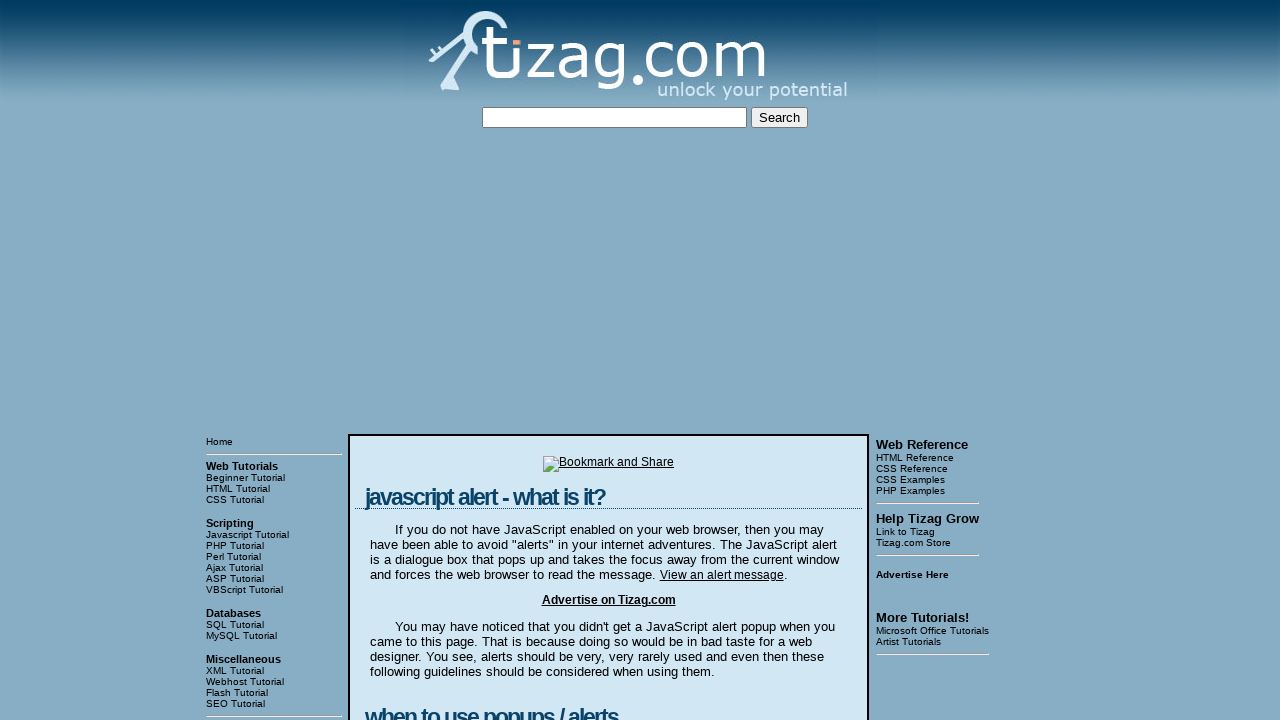

Clicked button that triggers alert at (428, 361) on xpath=//tbody/tr[1]/td[1]/div[4]/form[1]/input[1]
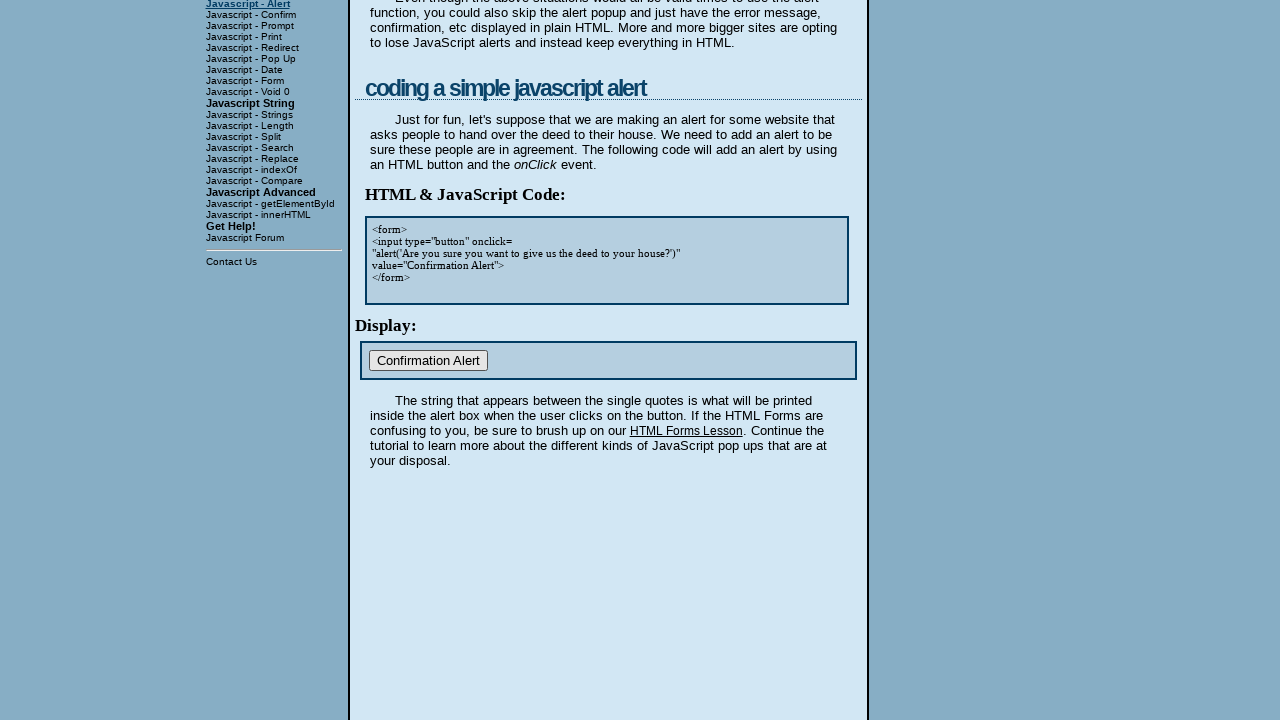

Waited for page to stabilize after alert acceptance
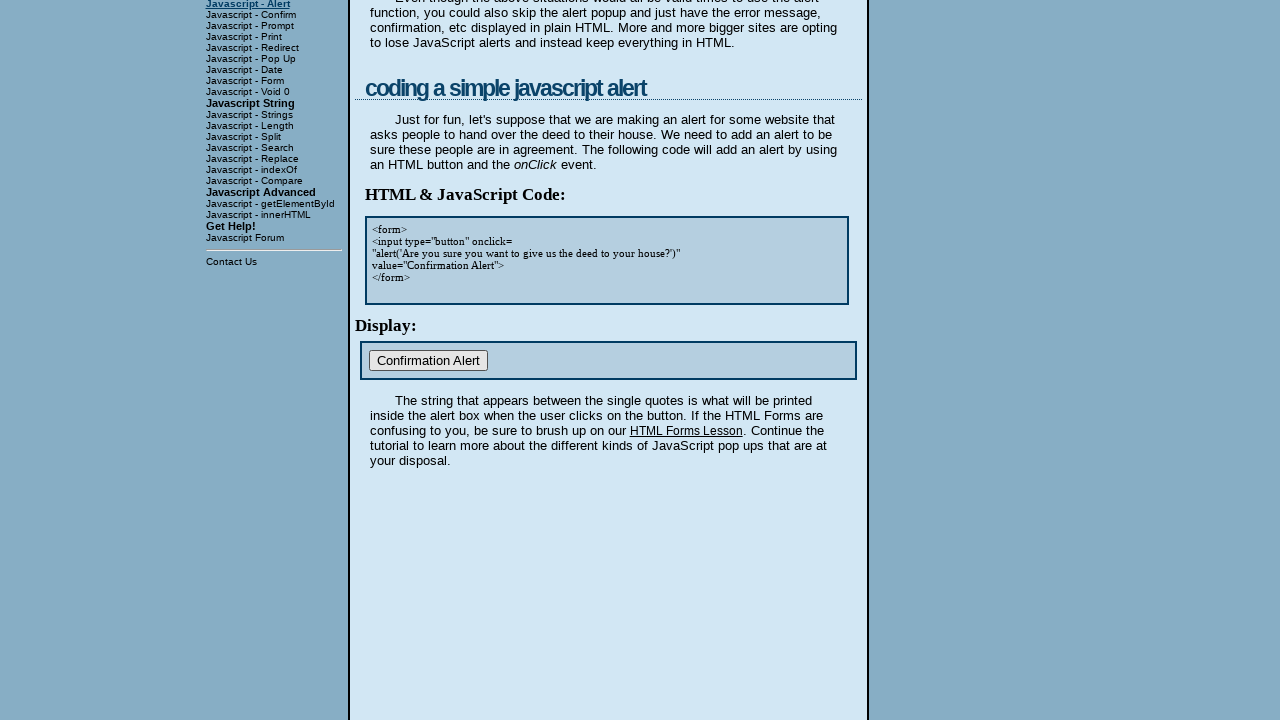

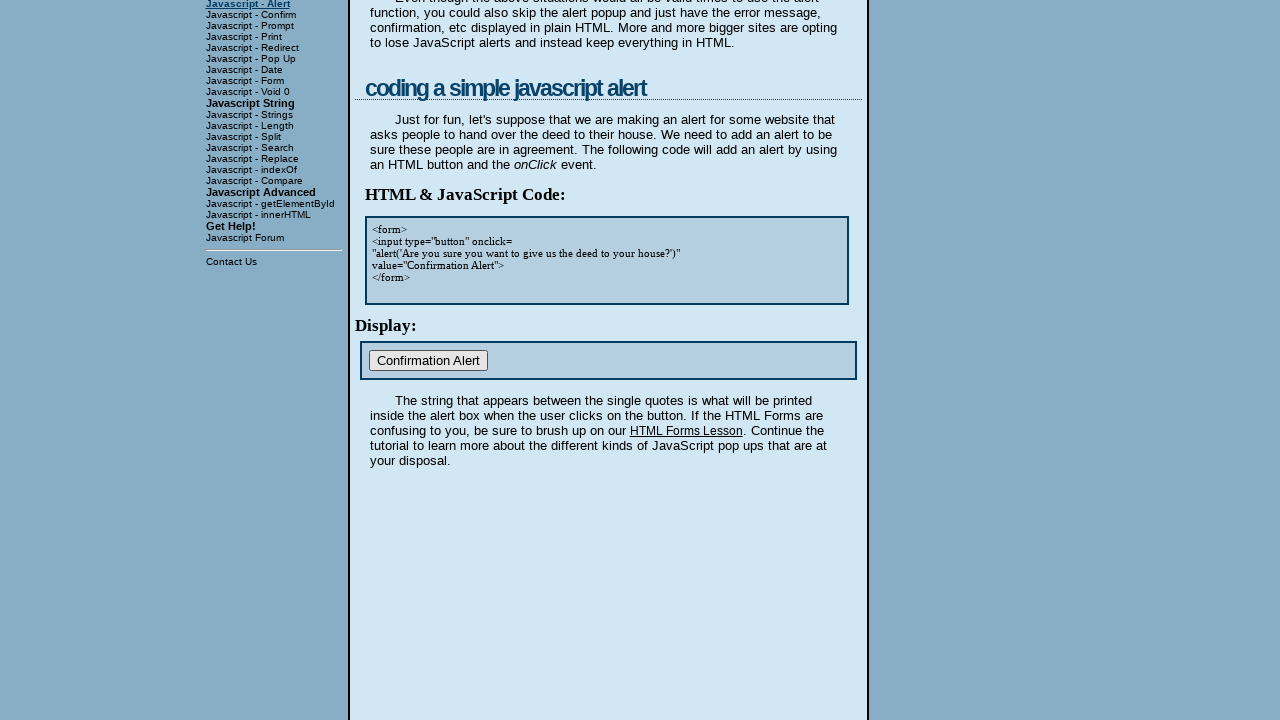